Fills a disabled input field using JavaScript to bypass the enable requirement

Starting URL: https://the-internet.herokuapp.com/dynamic_controls

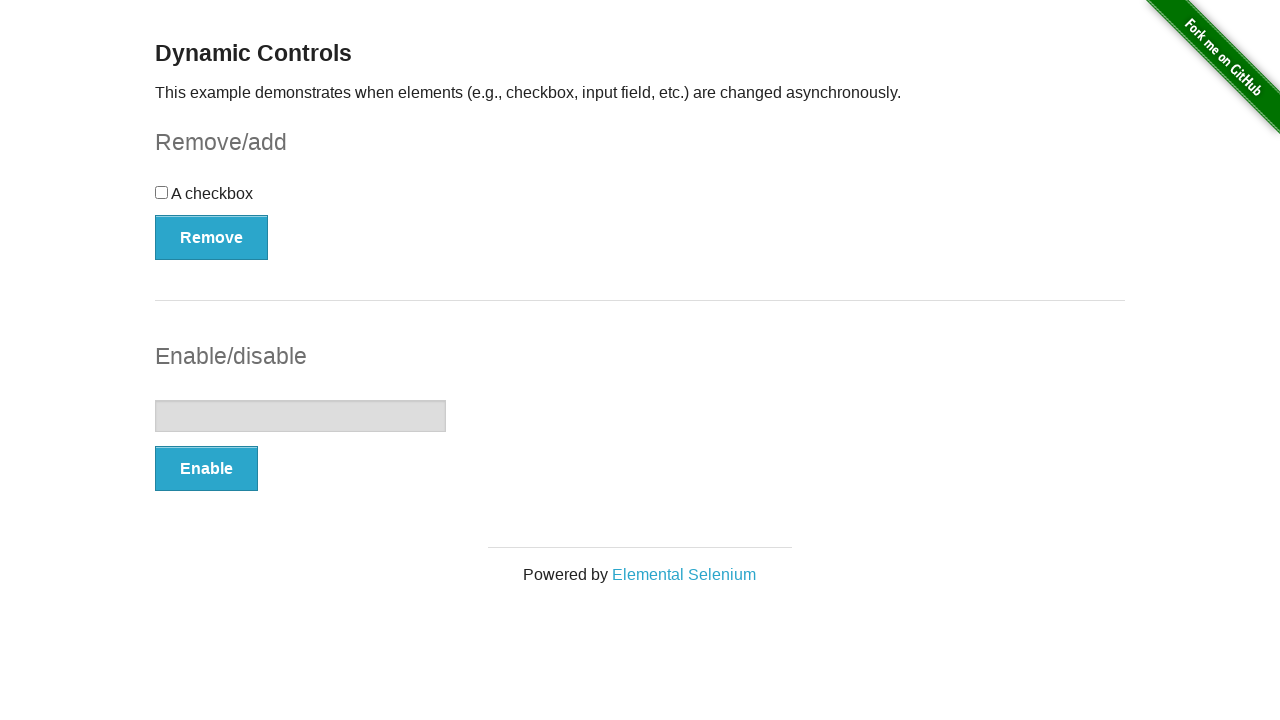

Located disabled input field element
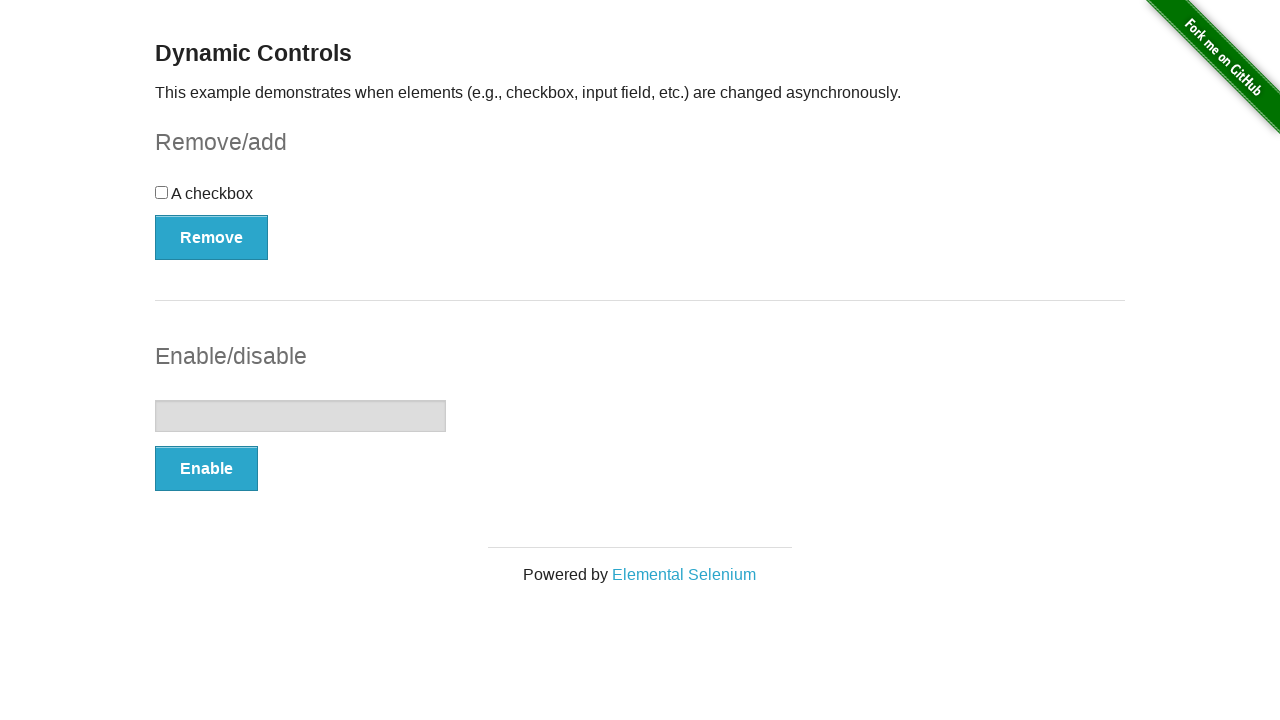

Used JavaScript to set input value to 'Hello world!' bypassing disabled state
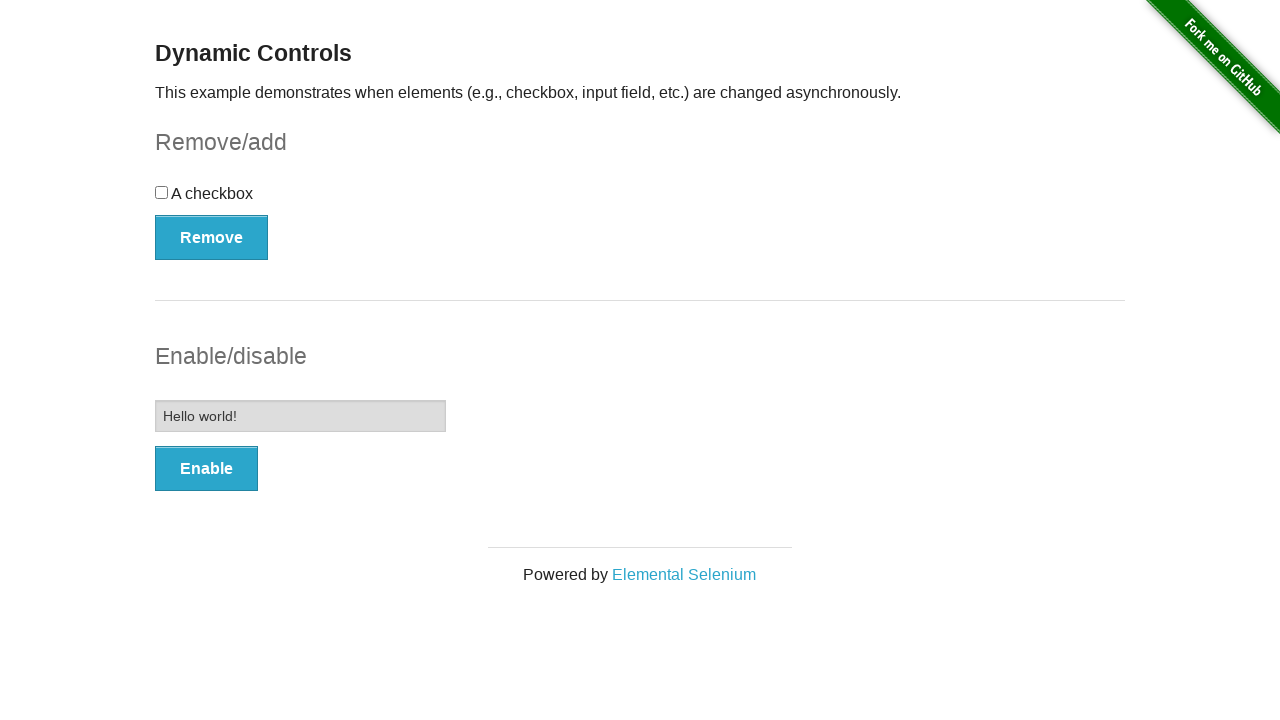

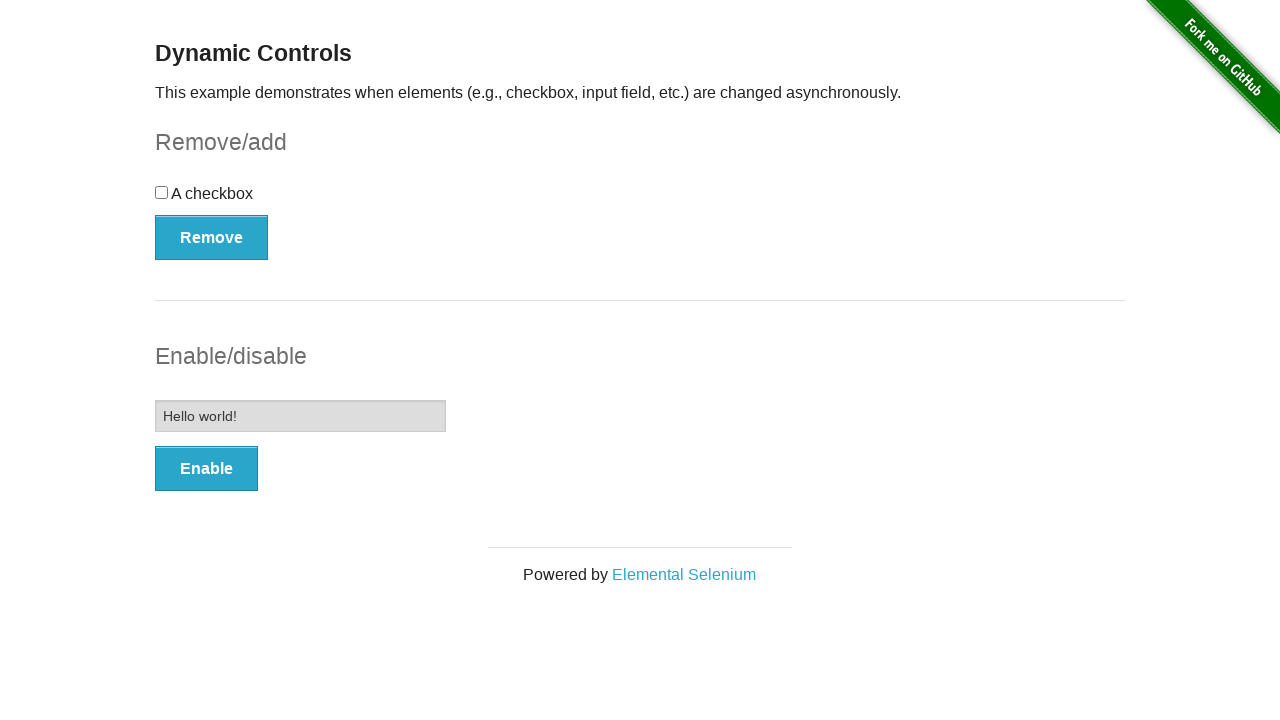